Tests double-click functionality by double-clicking a button and verifying the resulting text change

Starting URL: https://automationfc.github.io/basic-form/index.html

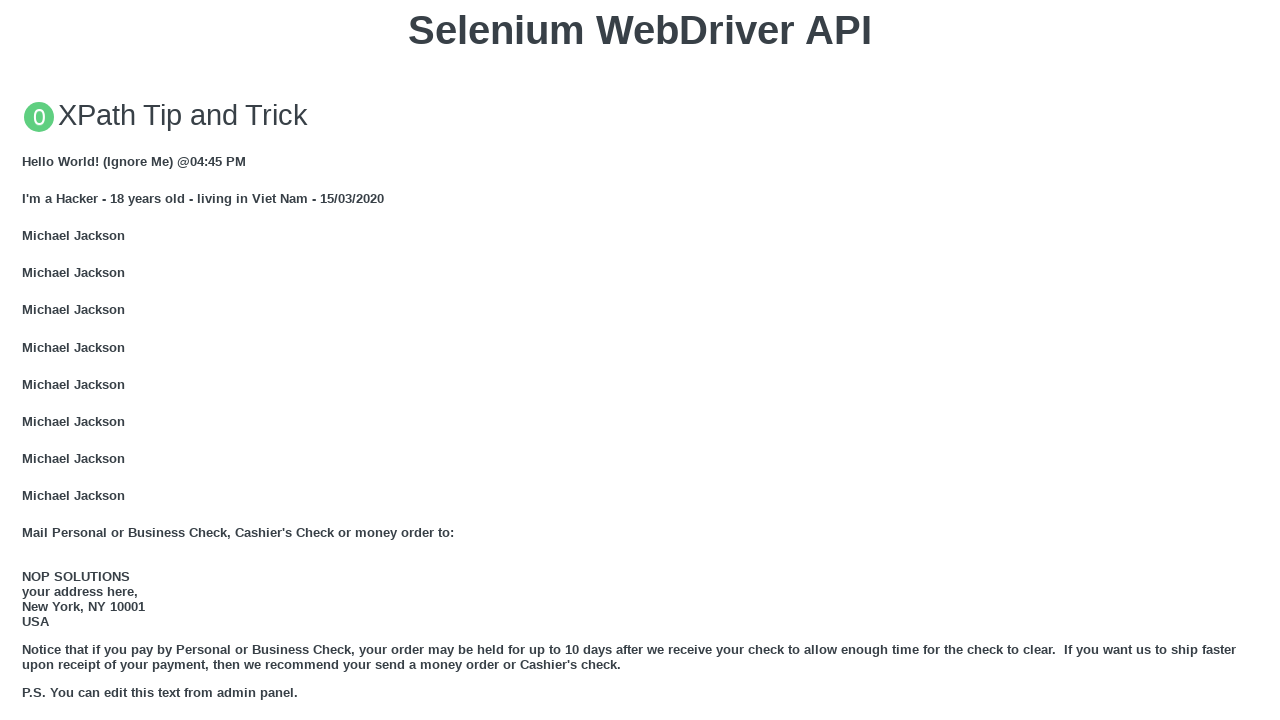

Located the 'Double click me' button
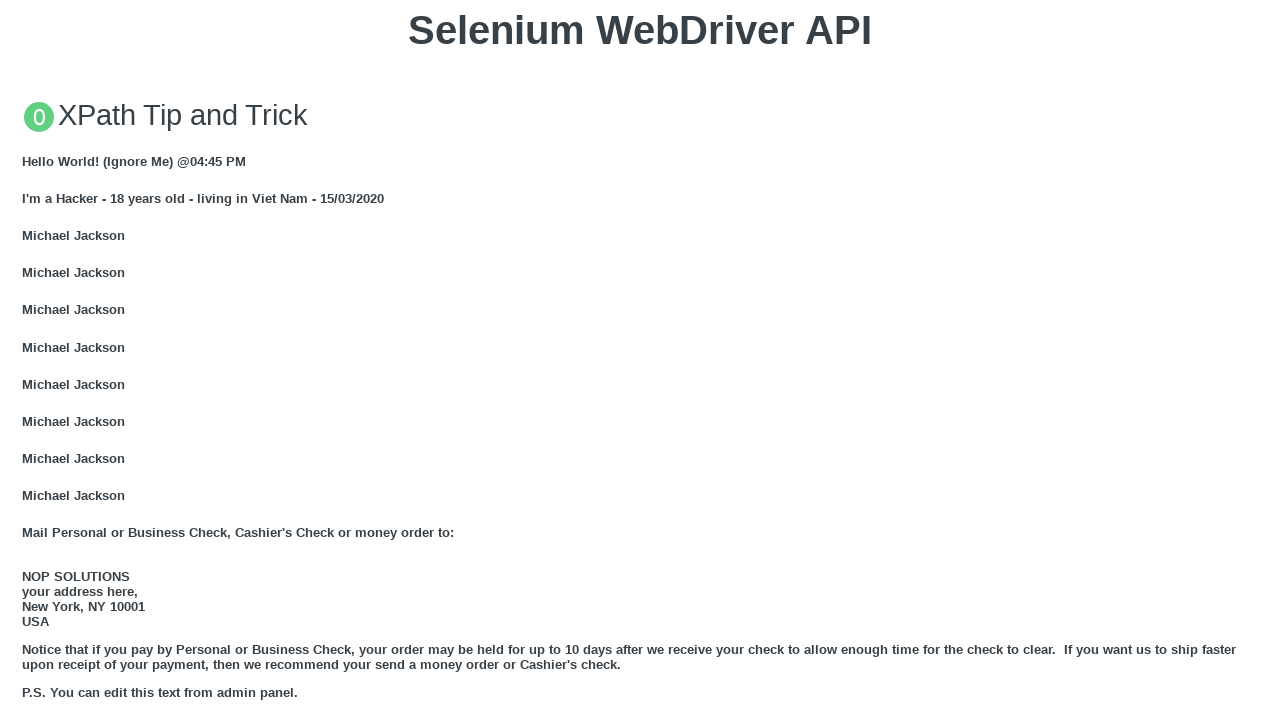

Scrolled the double-click button into view
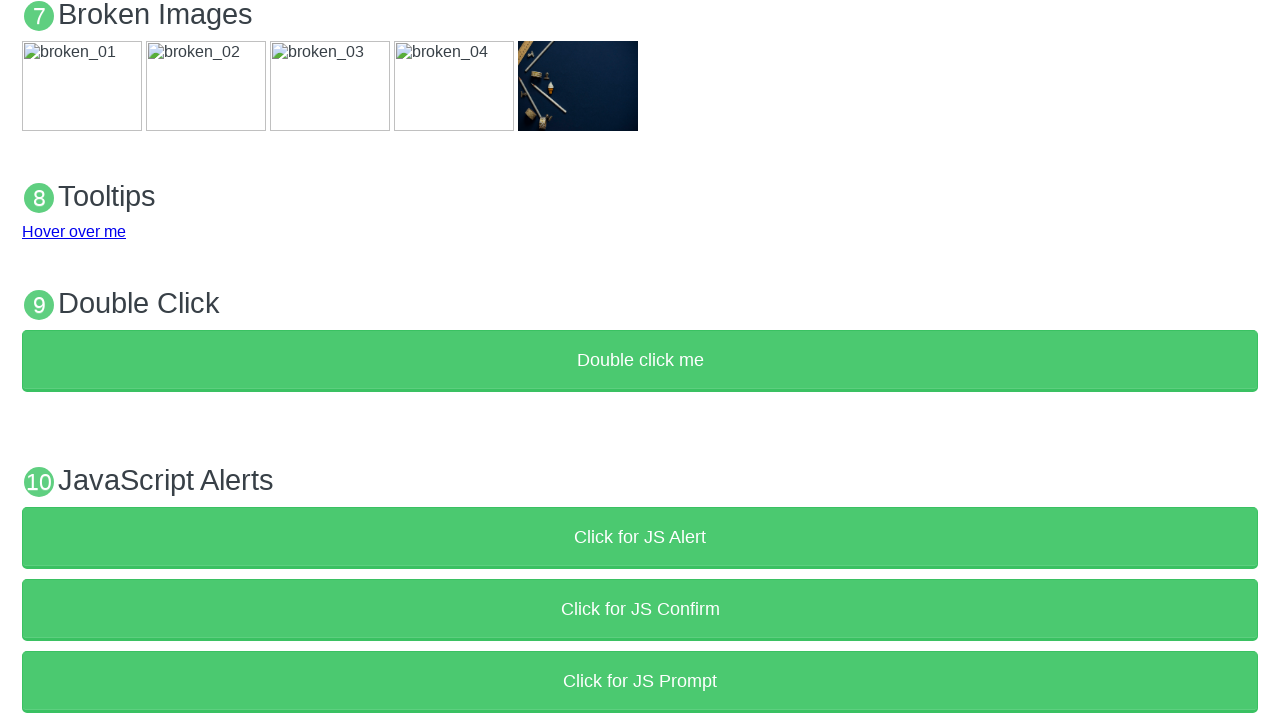

Double-clicked the button at (640, 361) on xpath=//button[text()='Double click me']
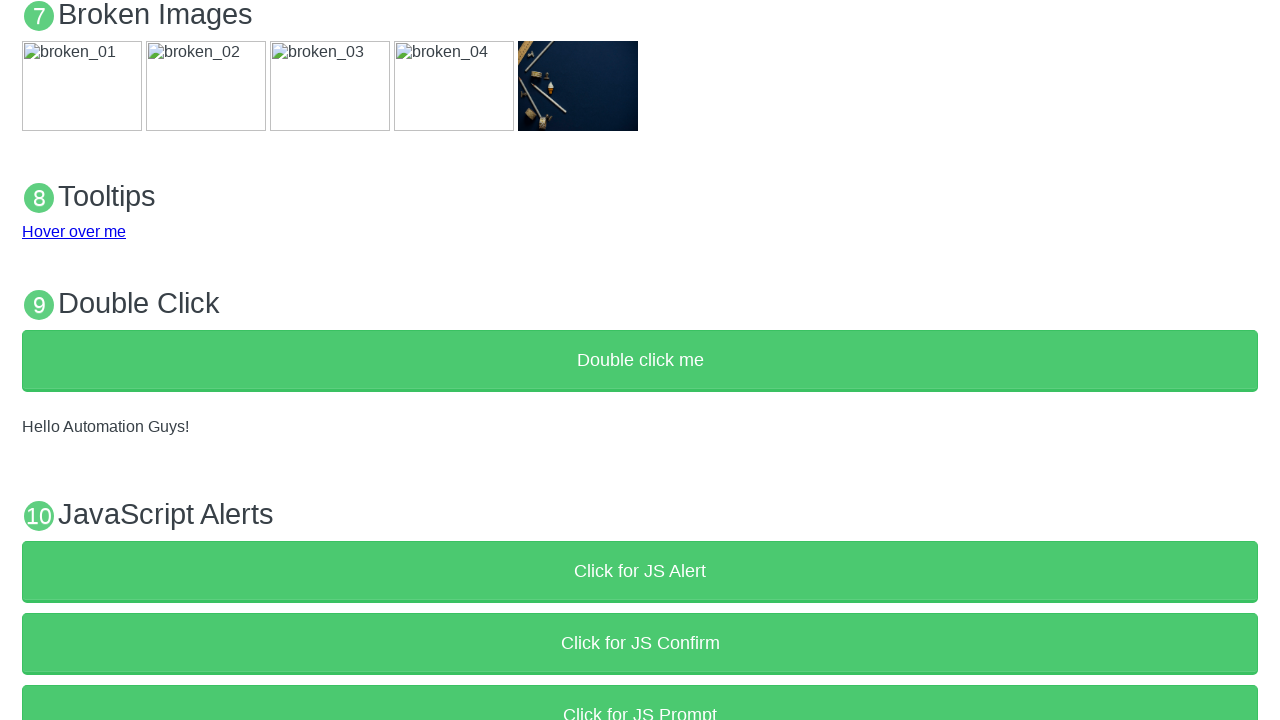

Retrieved the result text from demo element
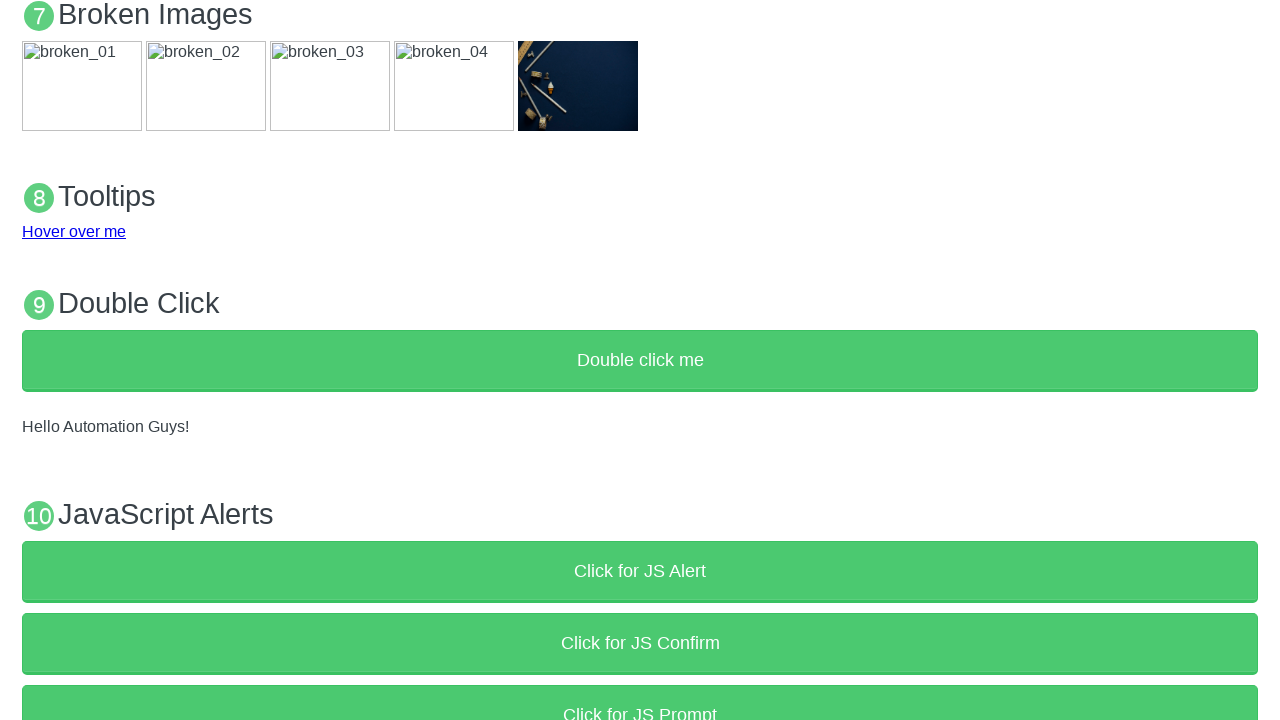

Verified that result text equals 'Hello Automation Guys!'
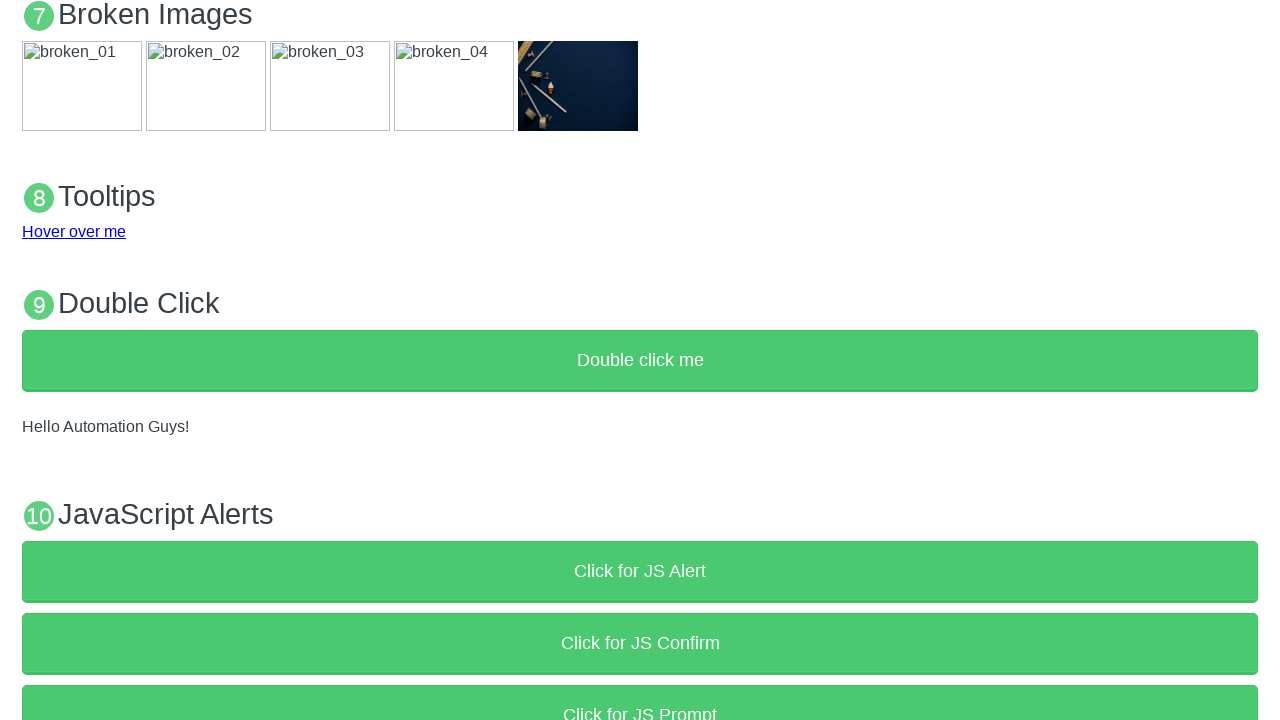

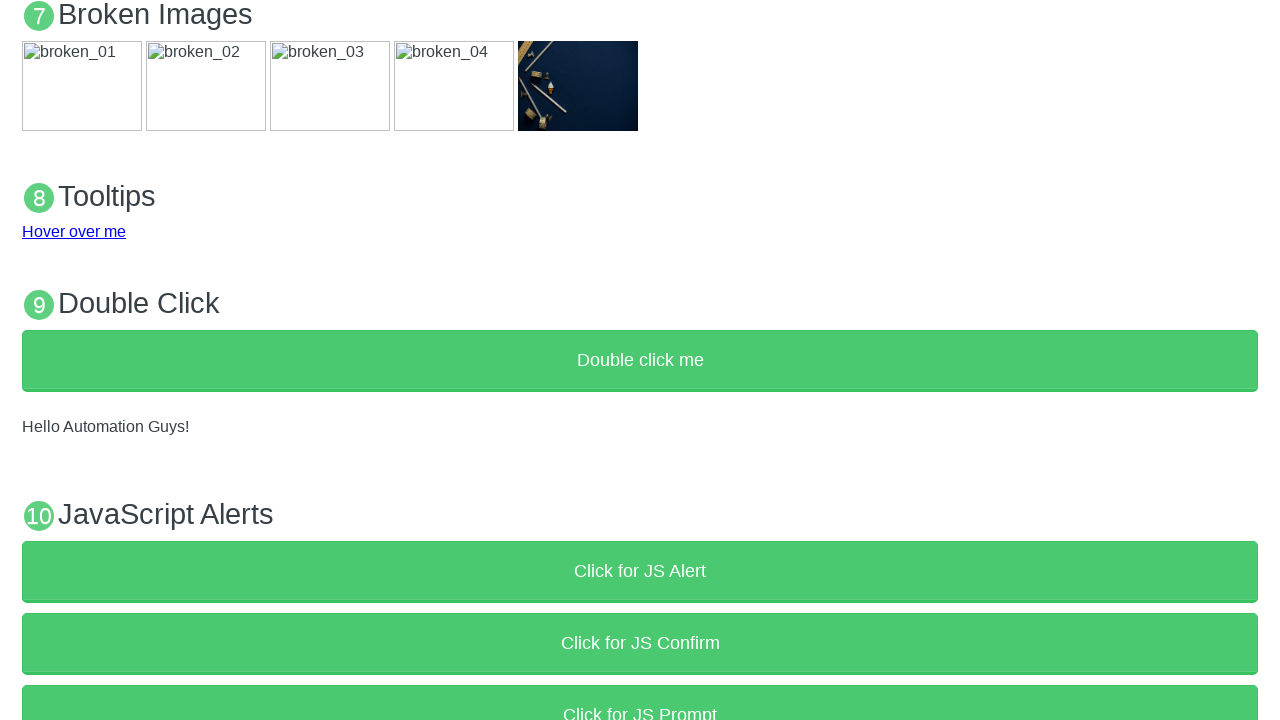